Tests that a todo item is removed when edited to an empty string

Starting URL: https://demo.playwright.dev/todomvc

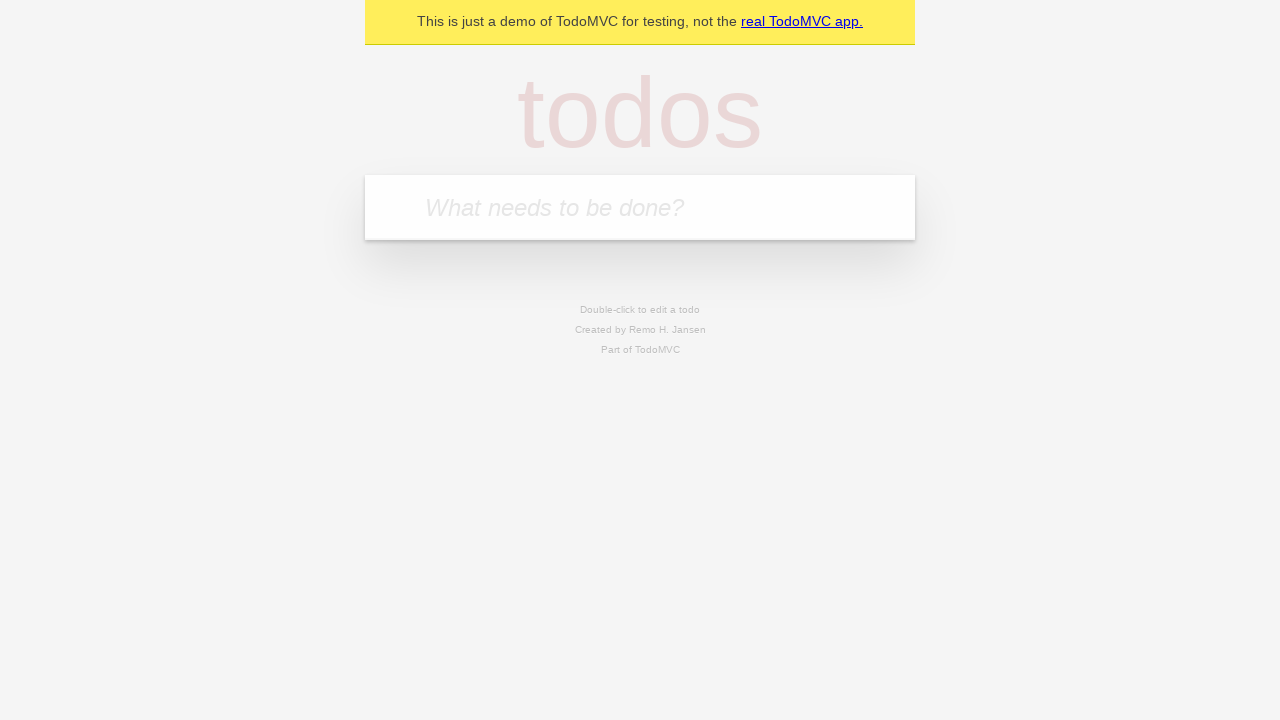

Filled first todo input with 'buy some cheese' on internal:attr=[placeholder="What needs to be done?"i]
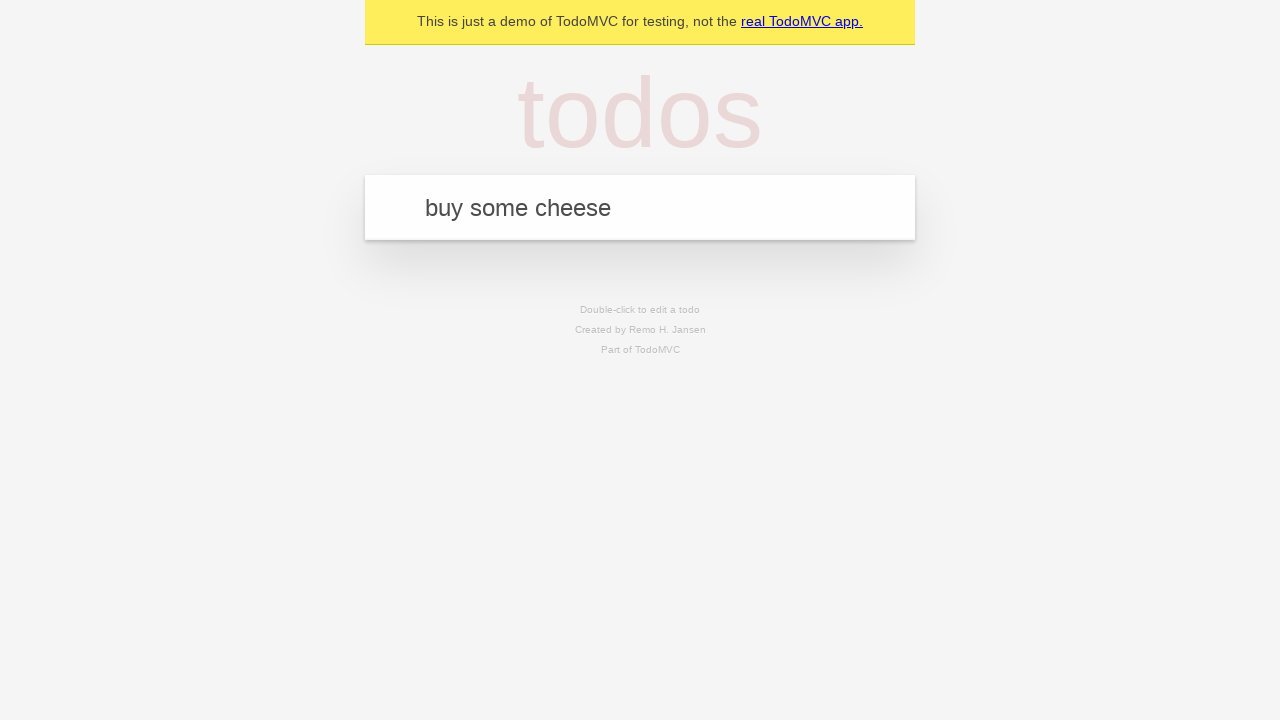

Submitted first todo by pressing Enter on internal:attr=[placeholder="What needs to be done?"i]
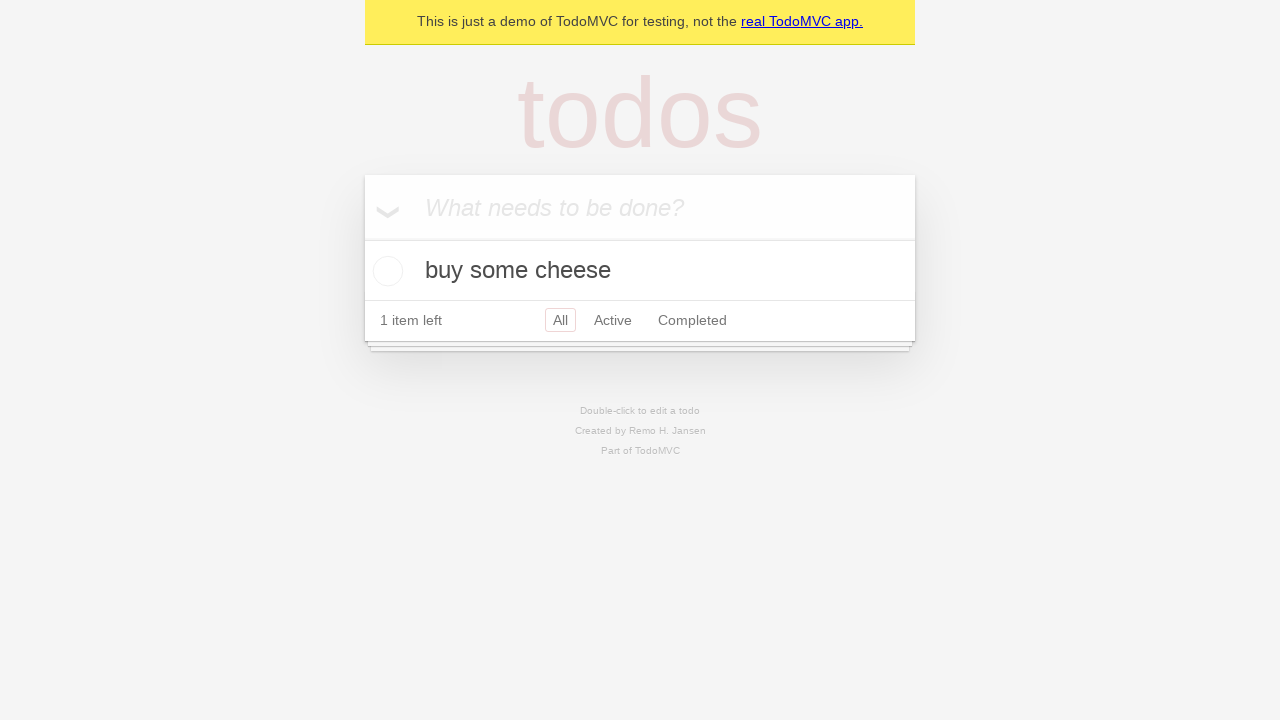

Filled second todo input with 'feed the cat' on internal:attr=[placeholder="What needs to be done?"i]
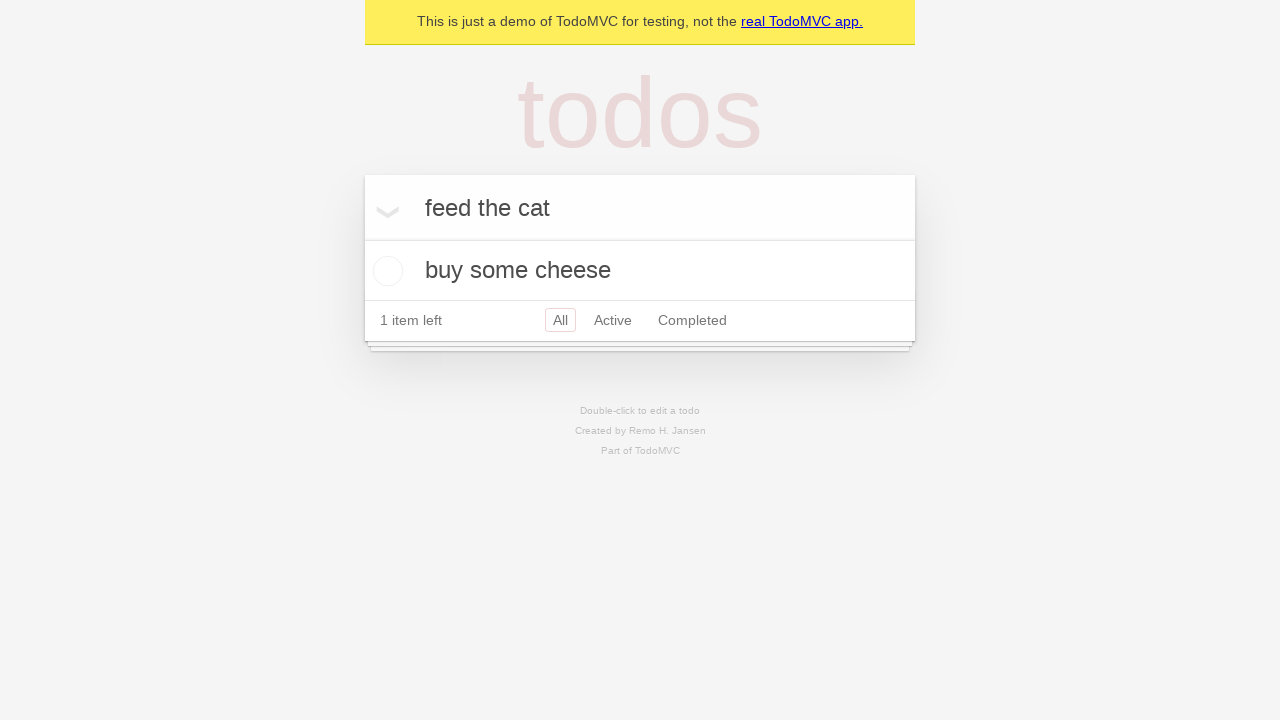

Submitted second todo by pressing Enter on internal:attr=[placeholder="What needs to be done?"i]
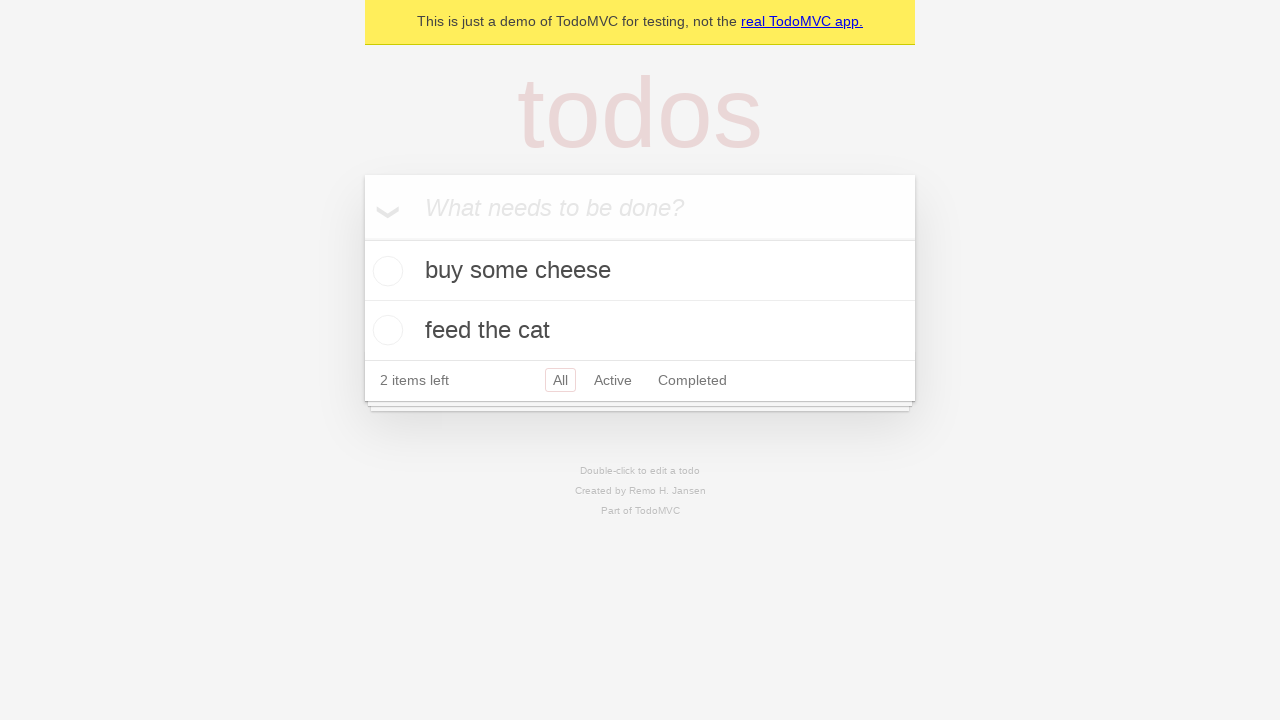

Filled third todo input with 'book a doctors appointment' on internal:attr=[placeholder="What needs to be done?"i]
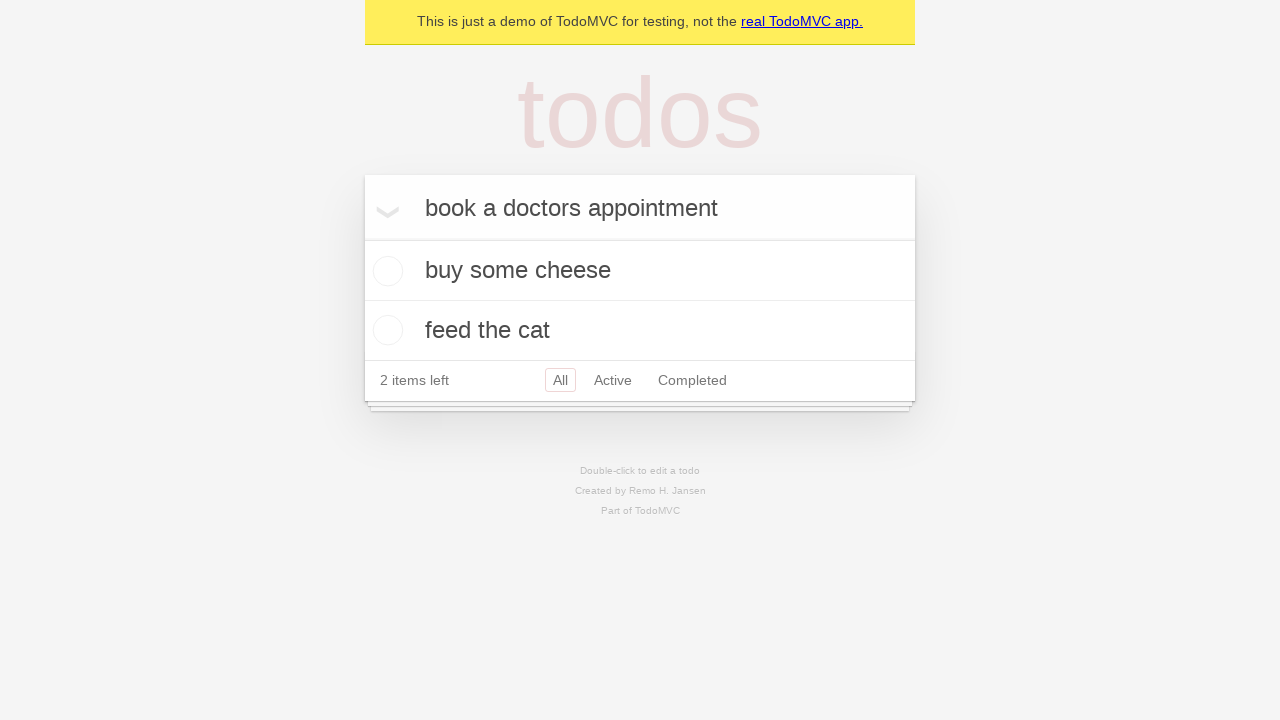

Submitted third todo by pressing Enter on internal:attr=[placeholder="What needs to be done?"i]
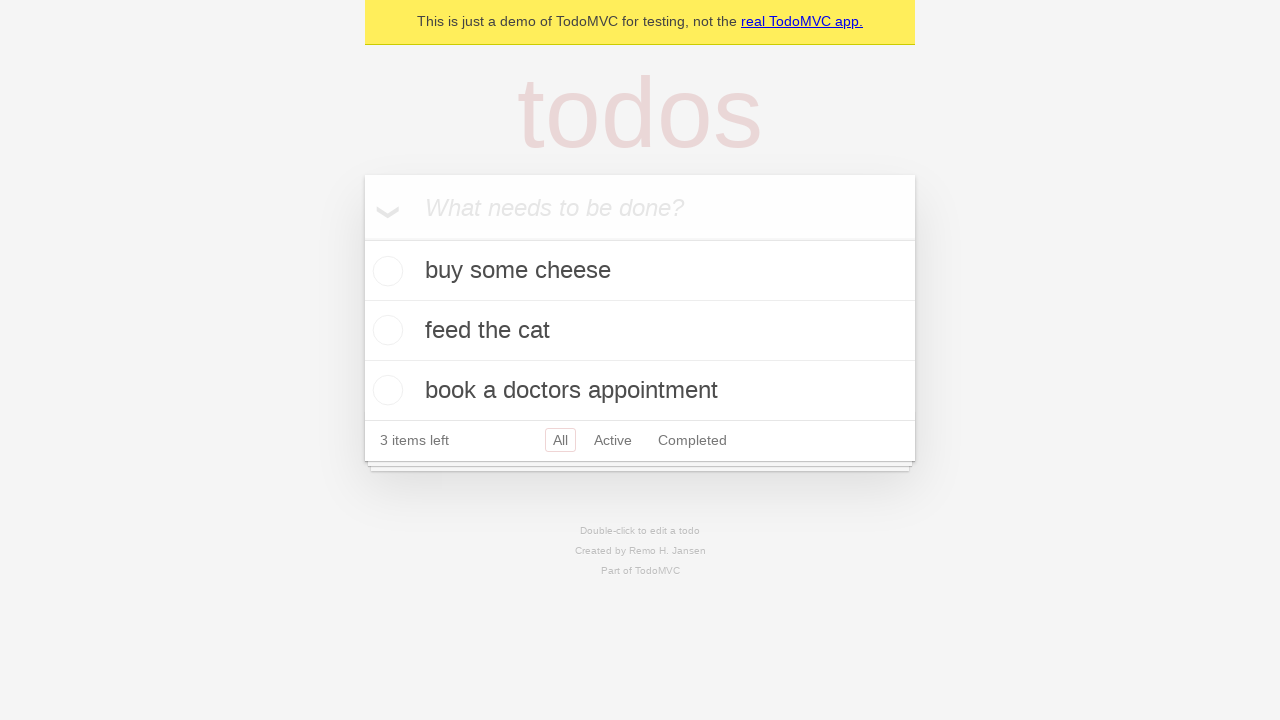

Double-clicked second todo item to enter edit mode at (640, 331) on internal:testid=[data-testid="todo-item"s] >> nth=1
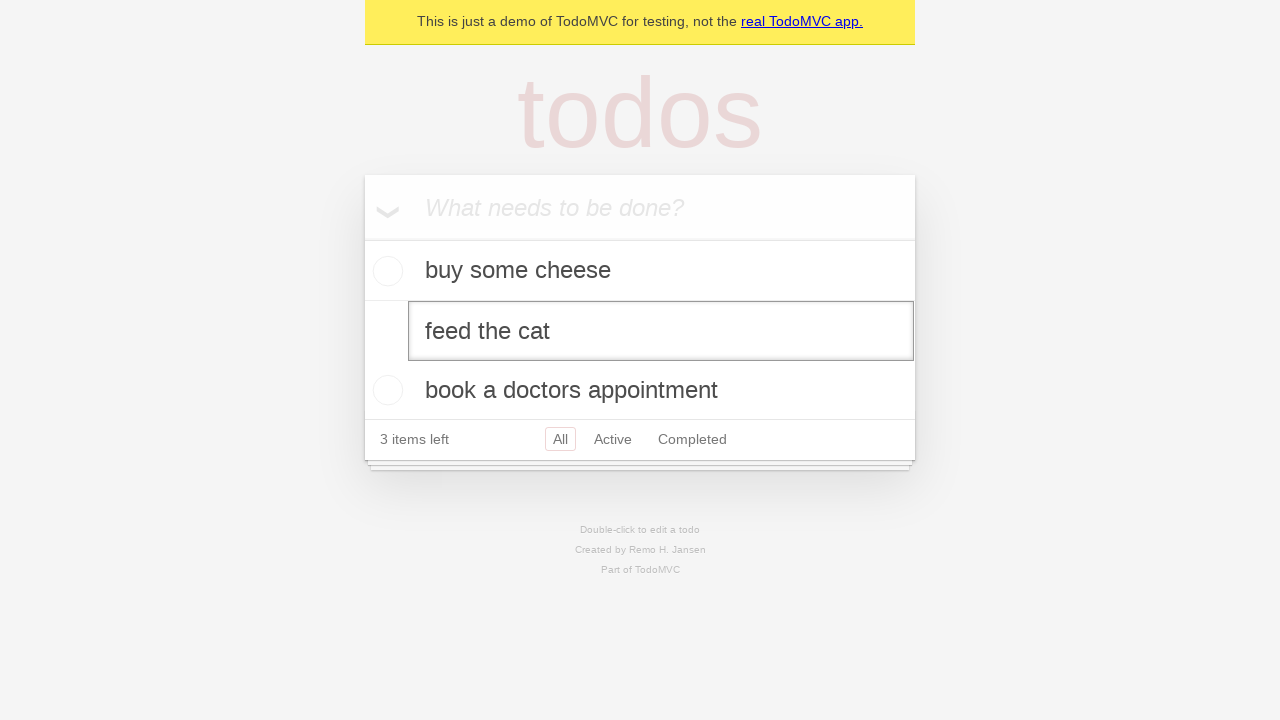

Cleared the text in the edit field on internal:testid=[data-testid="todo-item"s] >> nth=1 >> internal:role=textbox[nam
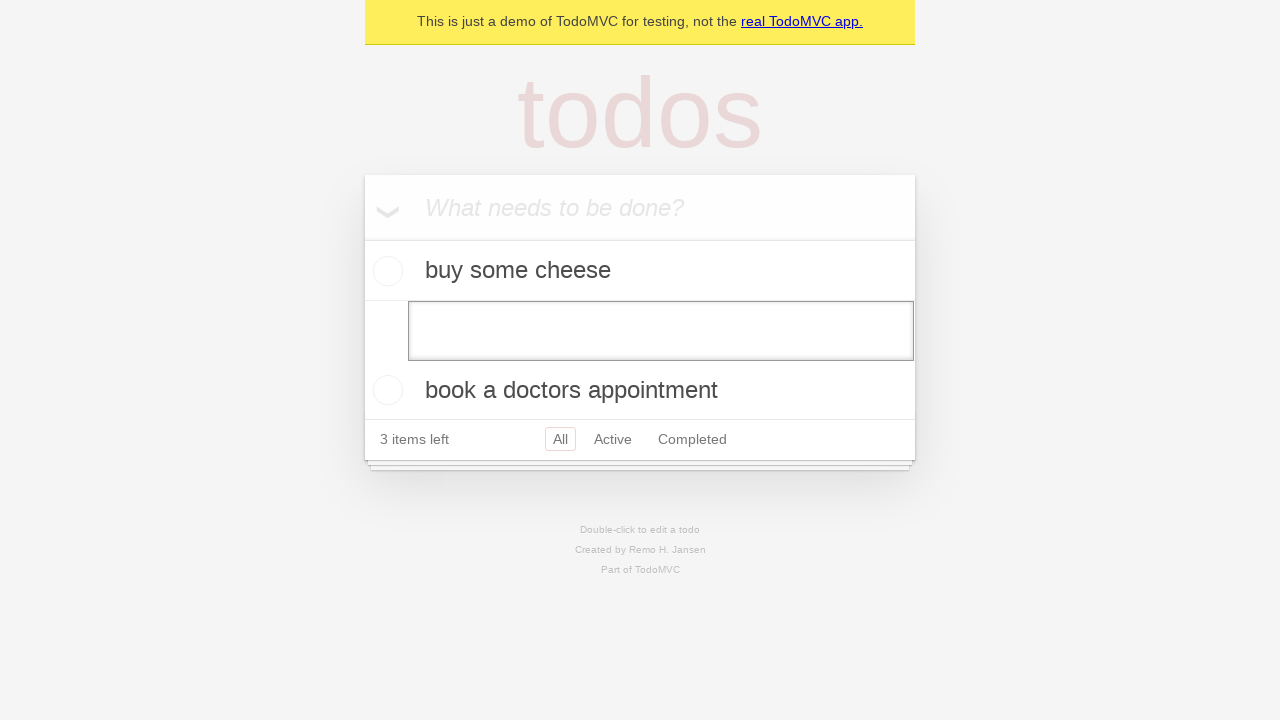

Submitted empty text by pressing Enter, removing the todo item on internal:testid=[data-testid="todo-item"s] >> nth=1 >> internal:role=textbox[nam
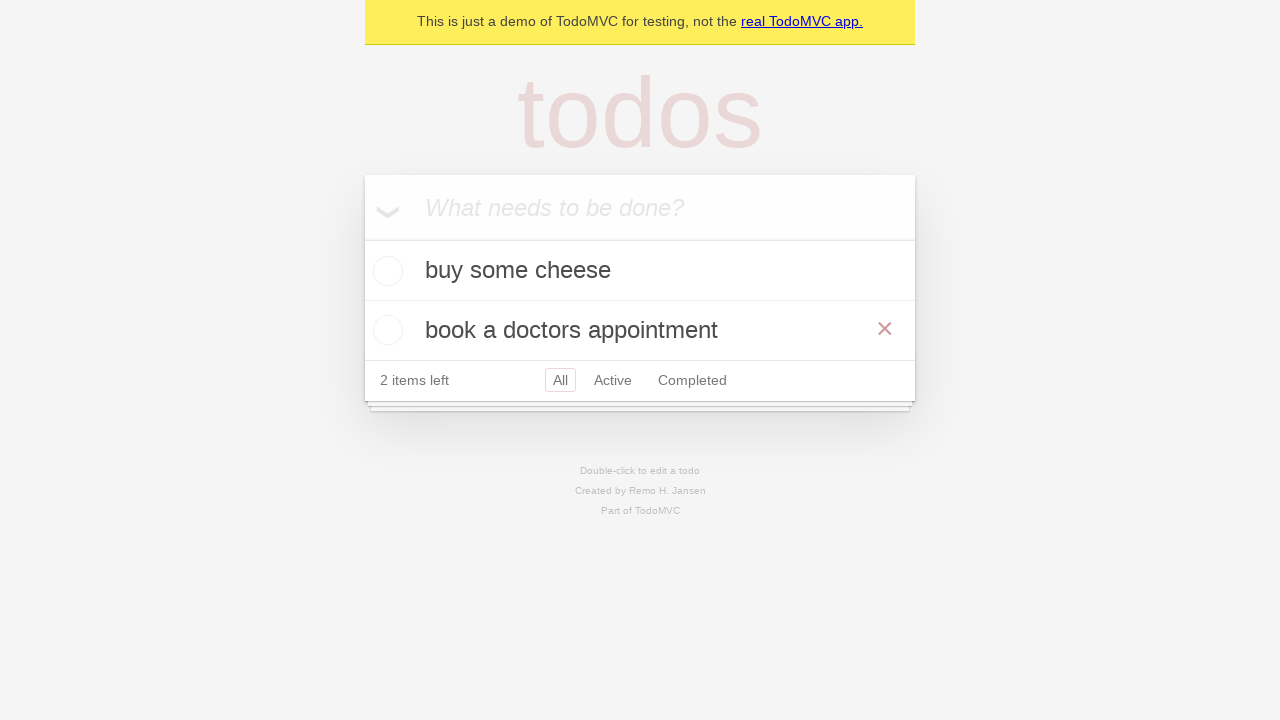

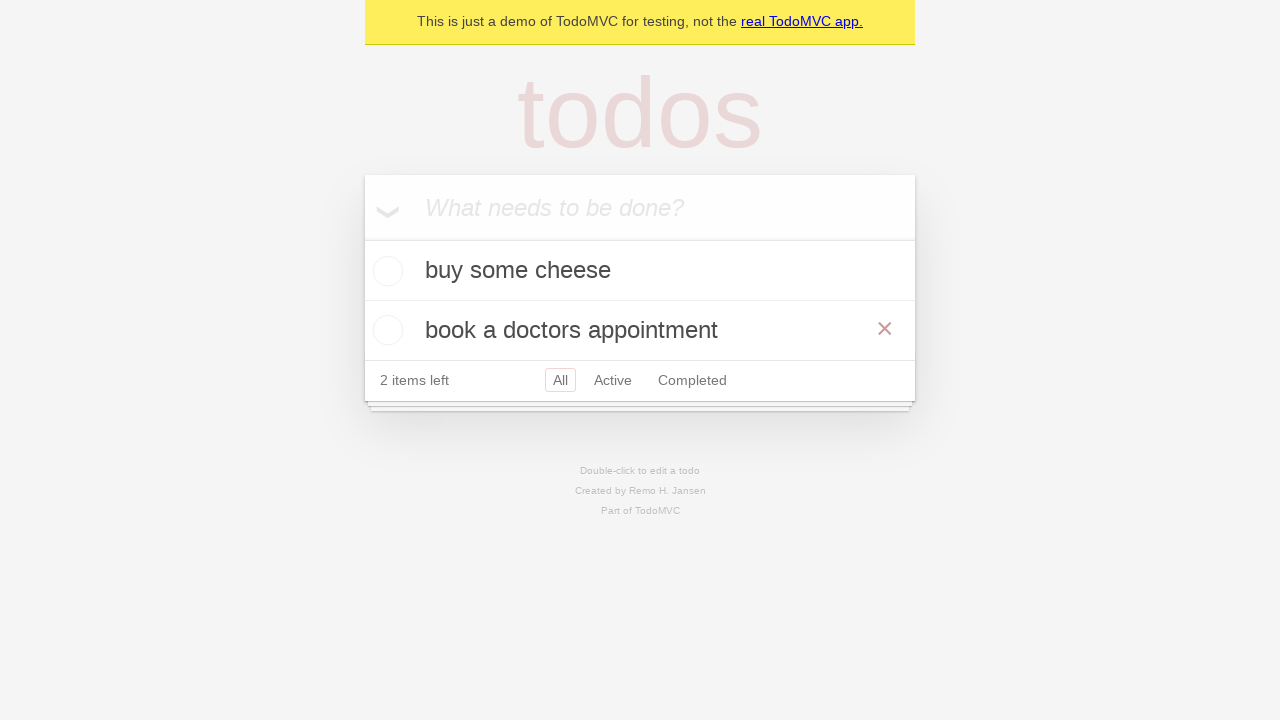